Tests web element interactions by clicking an "Add Element" button multiple times to add delete buttons, then navigates to a challenging DOM page to interact with table elements and locate specific cells.

Starting URL: http://the-internet.herokuapp.com/add_remove_elements/

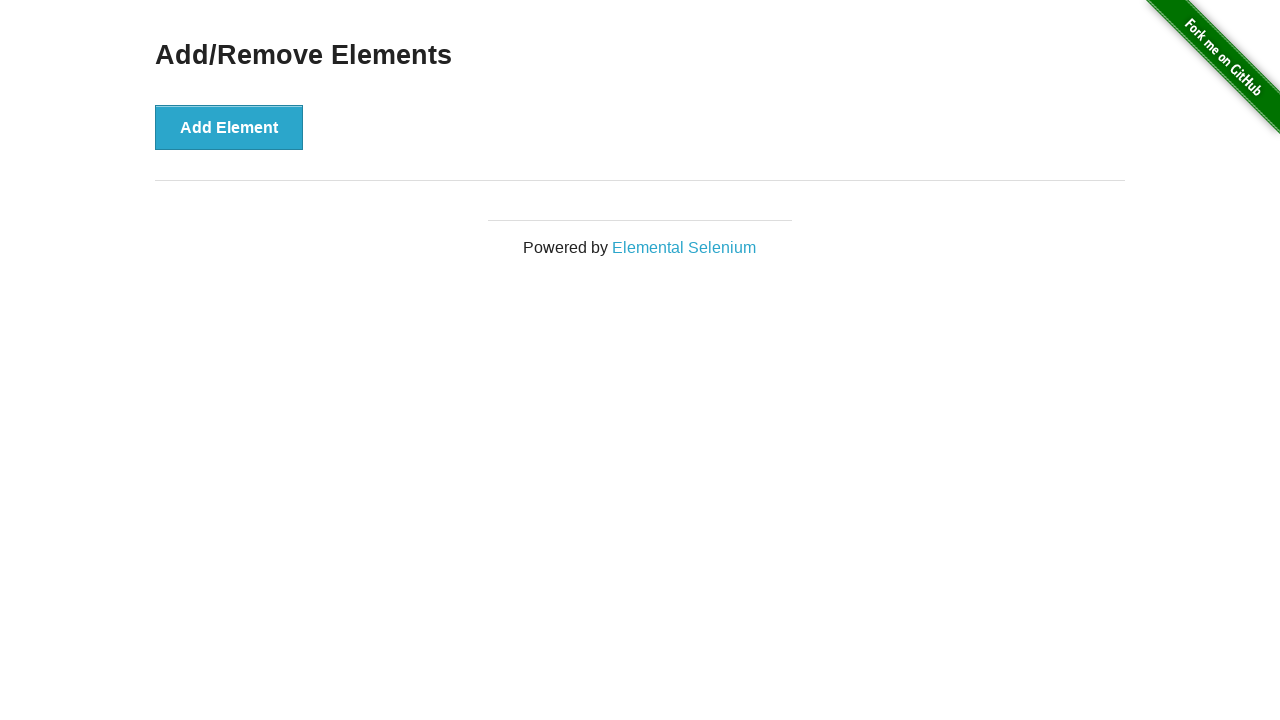

Clicked 'Add Element' button (iteration 1) at (229, 127) on xpath=//div[@class='example']//button[text()='Add Element']
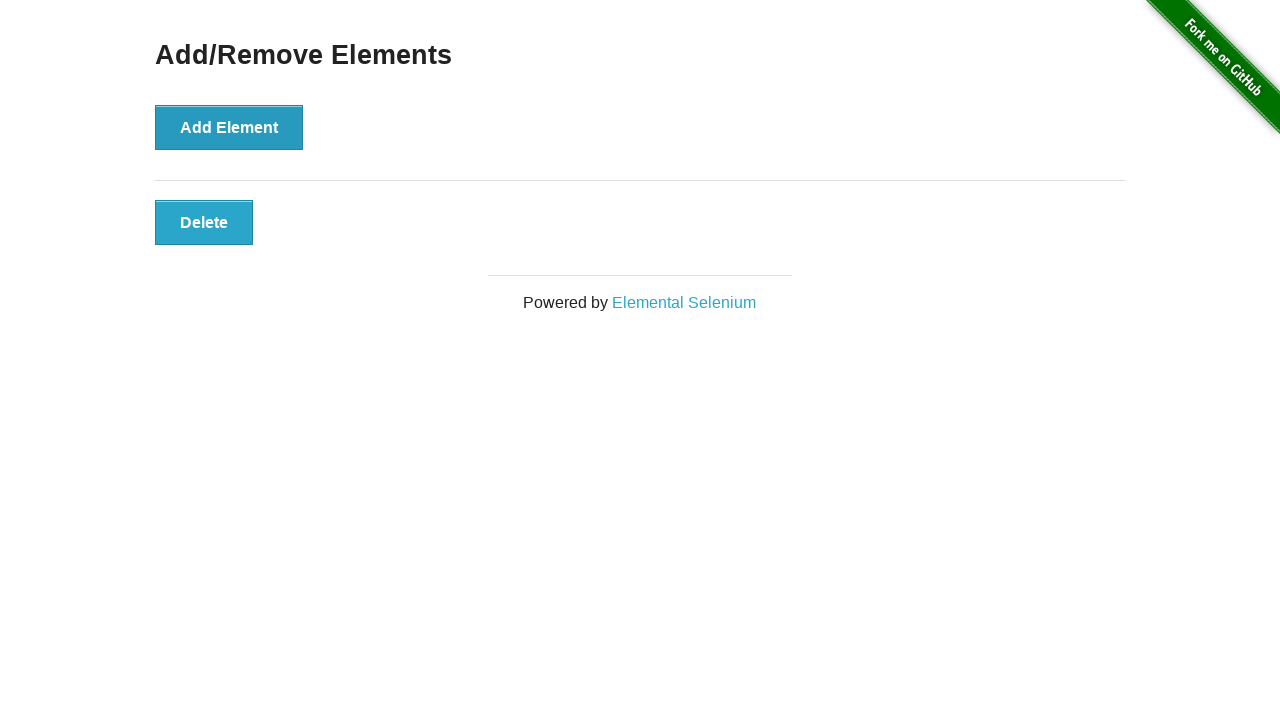

Clicked 'Add Element' button (iteration 2) at (229, 127) on xpath=//div[@class='example']//button[text()='Add Element']
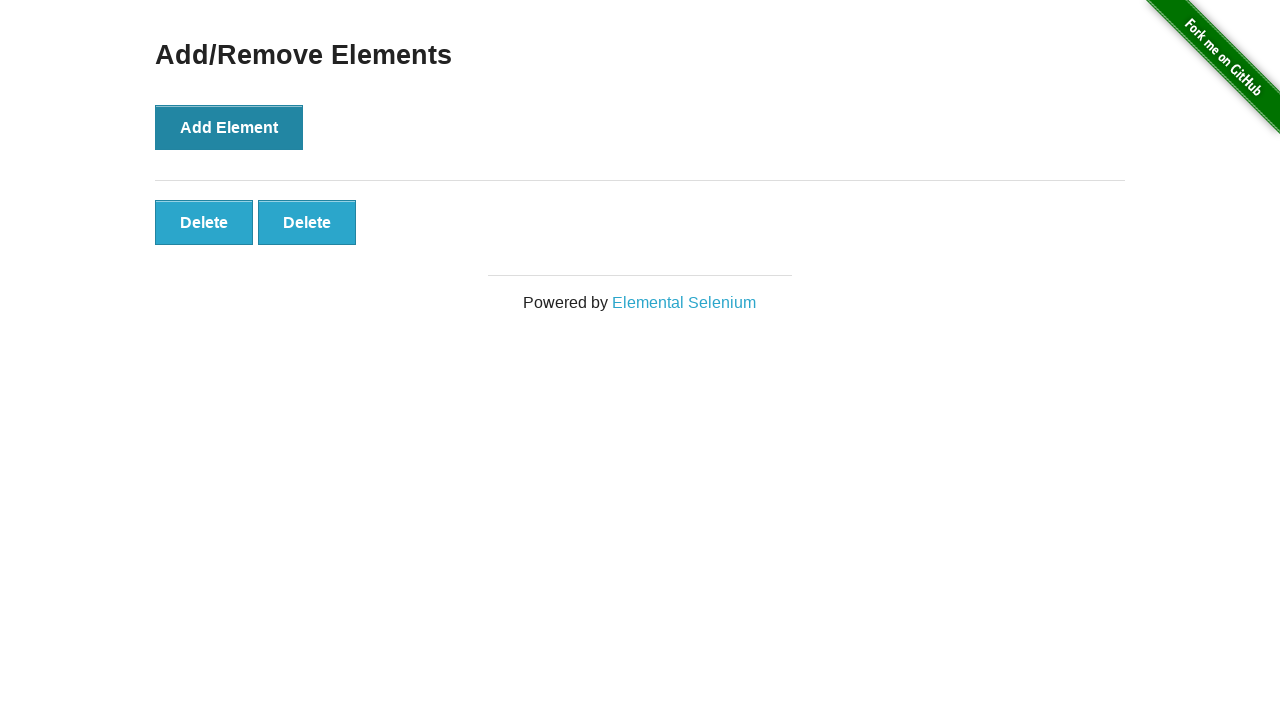

Clicked 'Add Element' button (iteration 3) at (229, 127) on xpath=//div[@class='example']//button[text()='Add Element']
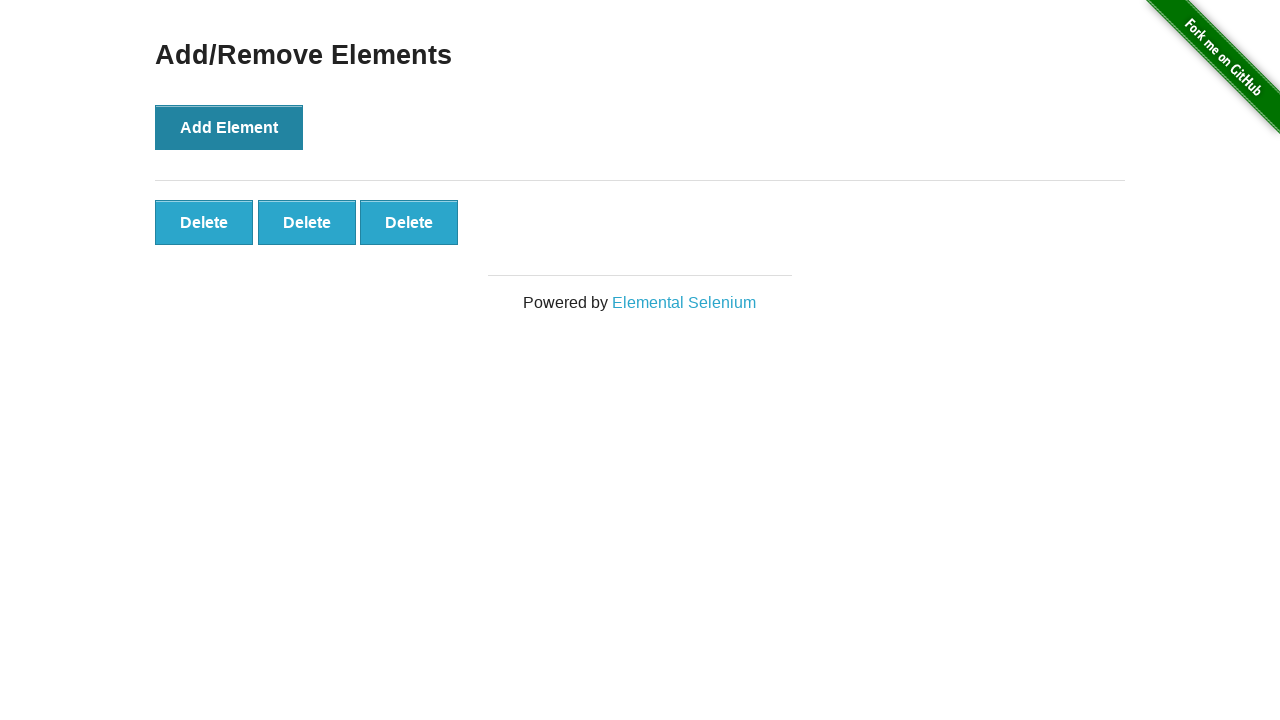

Last added delete button loaded
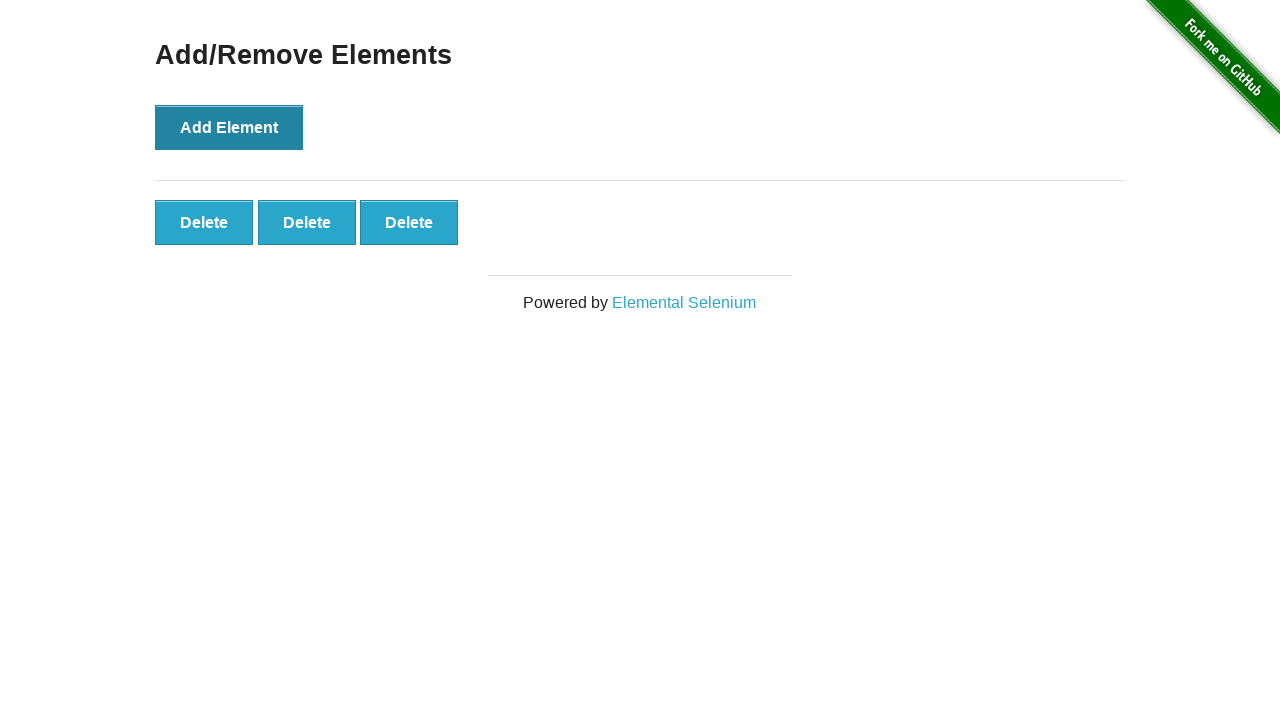

Last delete button confirmed to exist
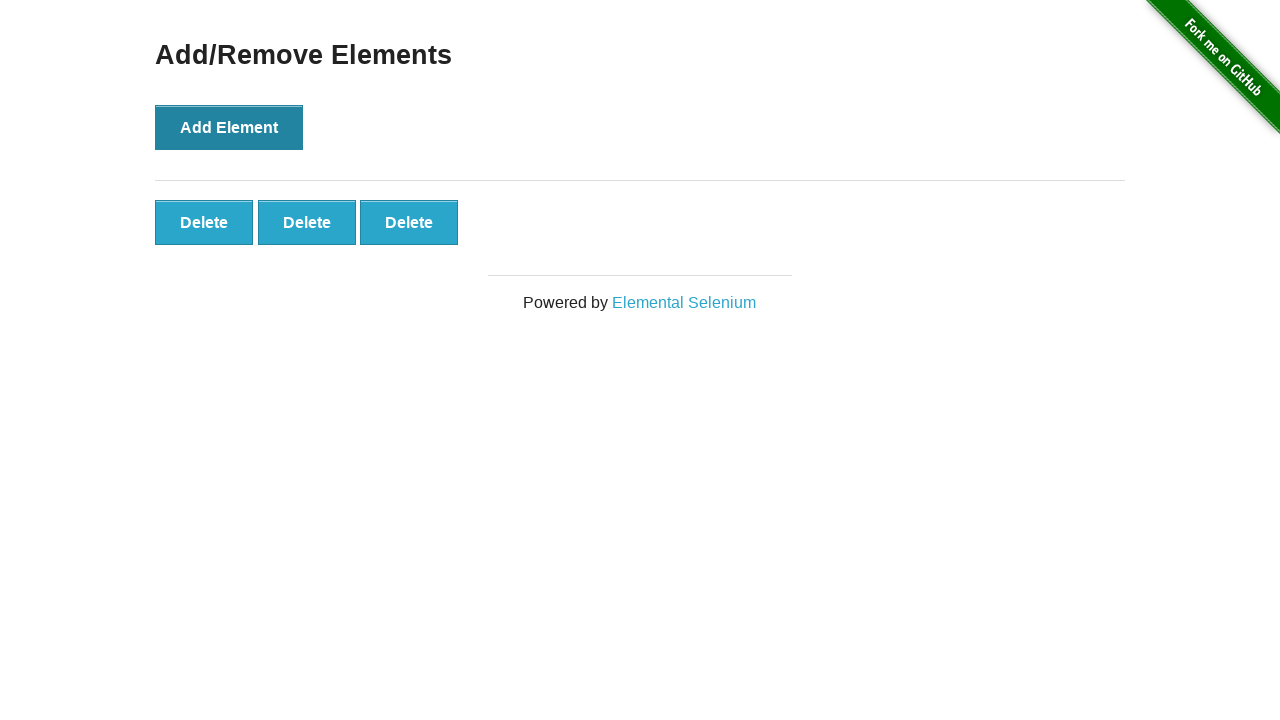

Navigated to challenging DOM page
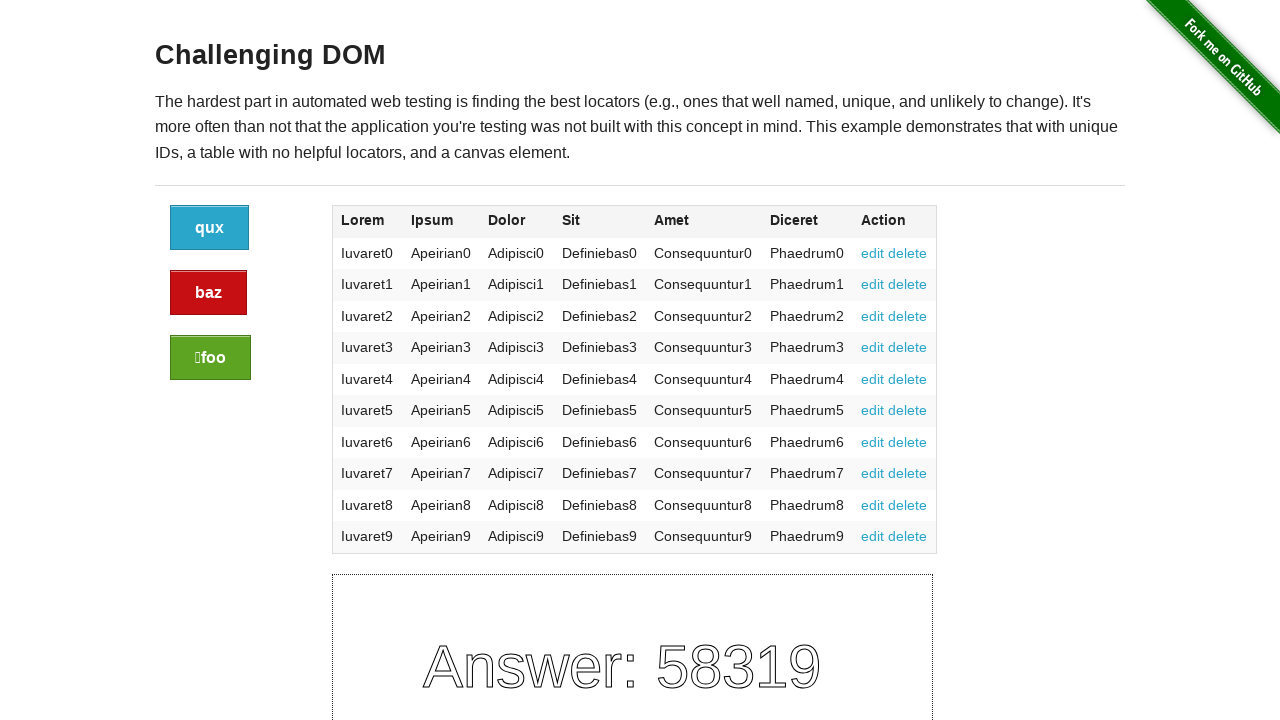

Table element loaded on challenging DOM page
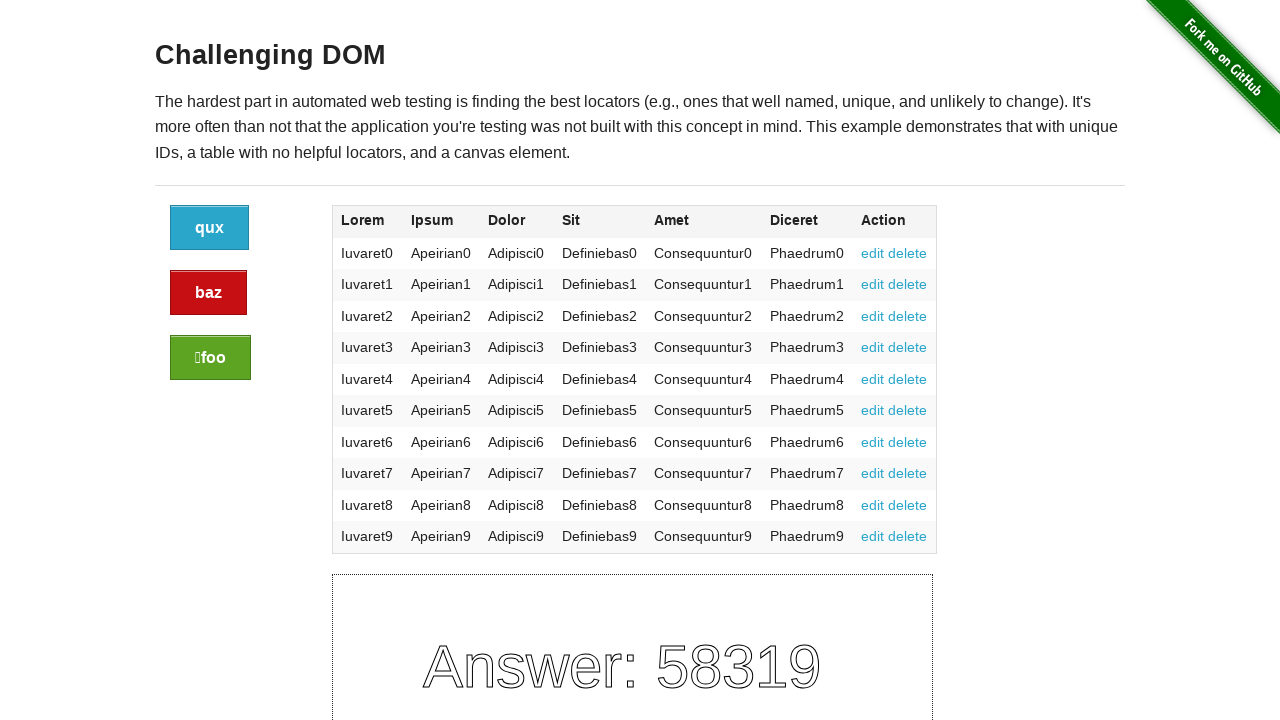

Table headers located
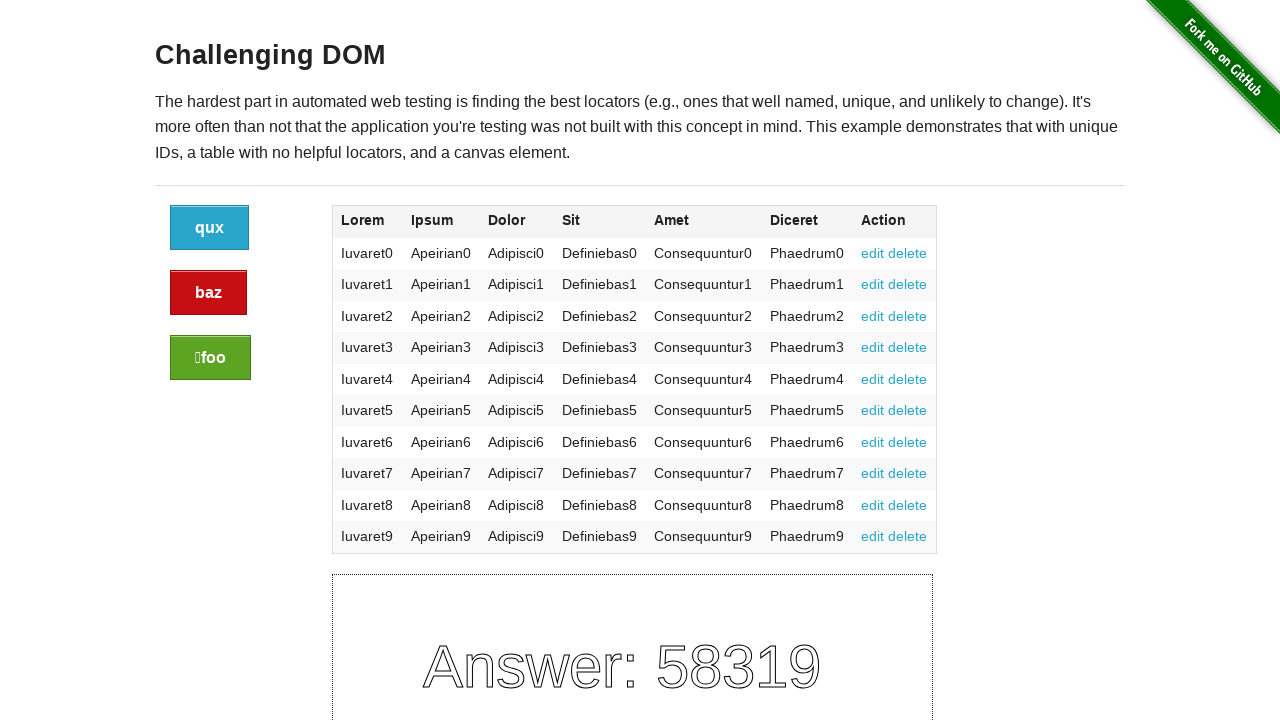

Located table cell following 'Apeirian9'
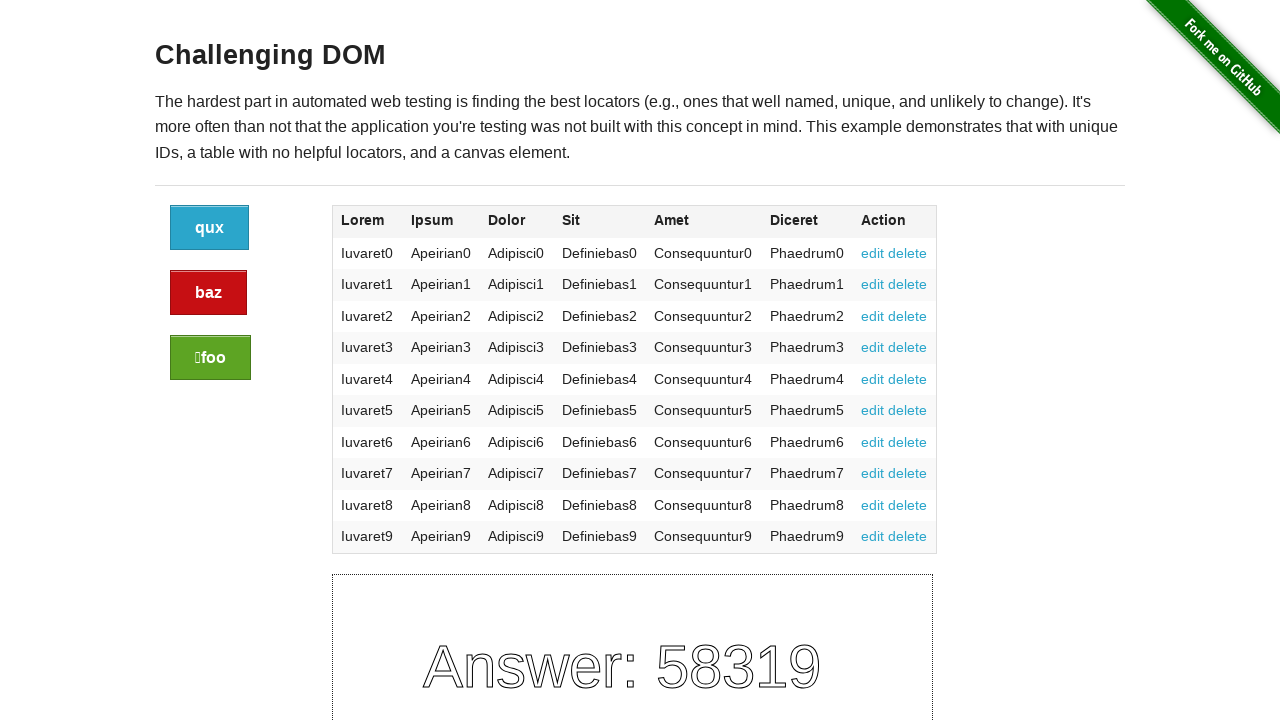

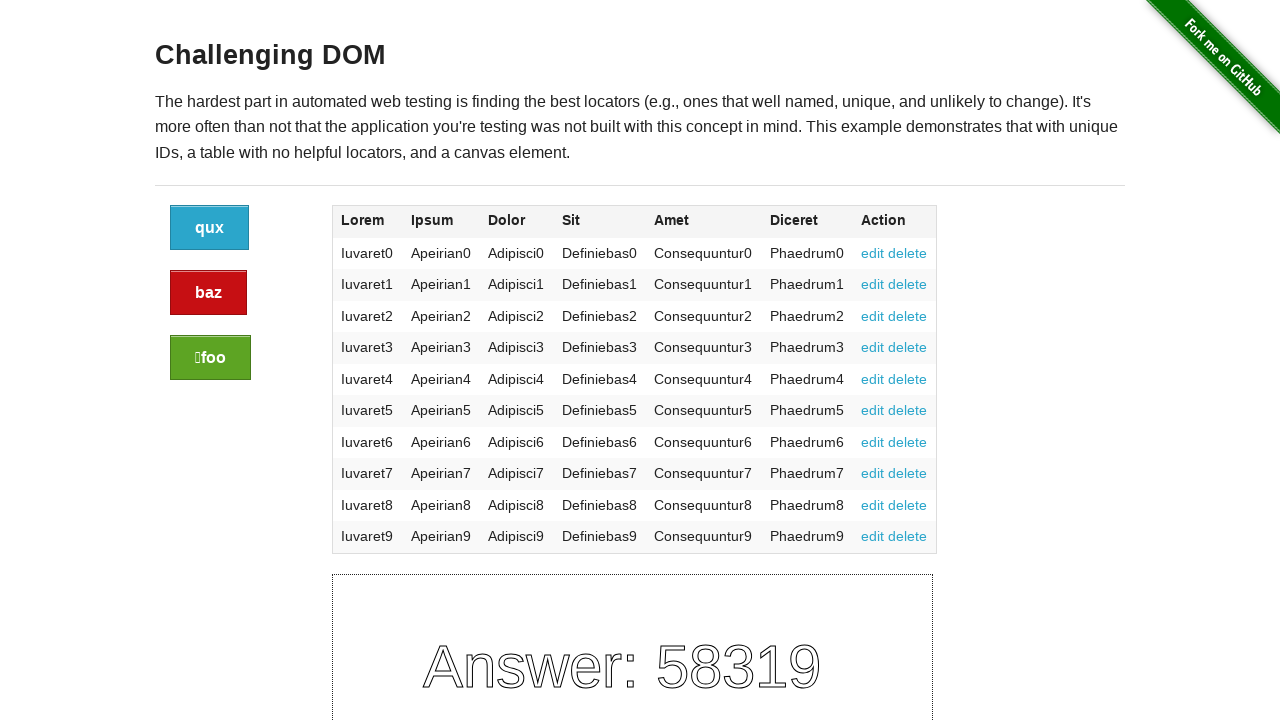